Tests a chartered accountant lookup form by entering a membership number, submitting the search, and verifying that the result details are displayed.

Starting URL: http://112.133.194.254/lom.asp

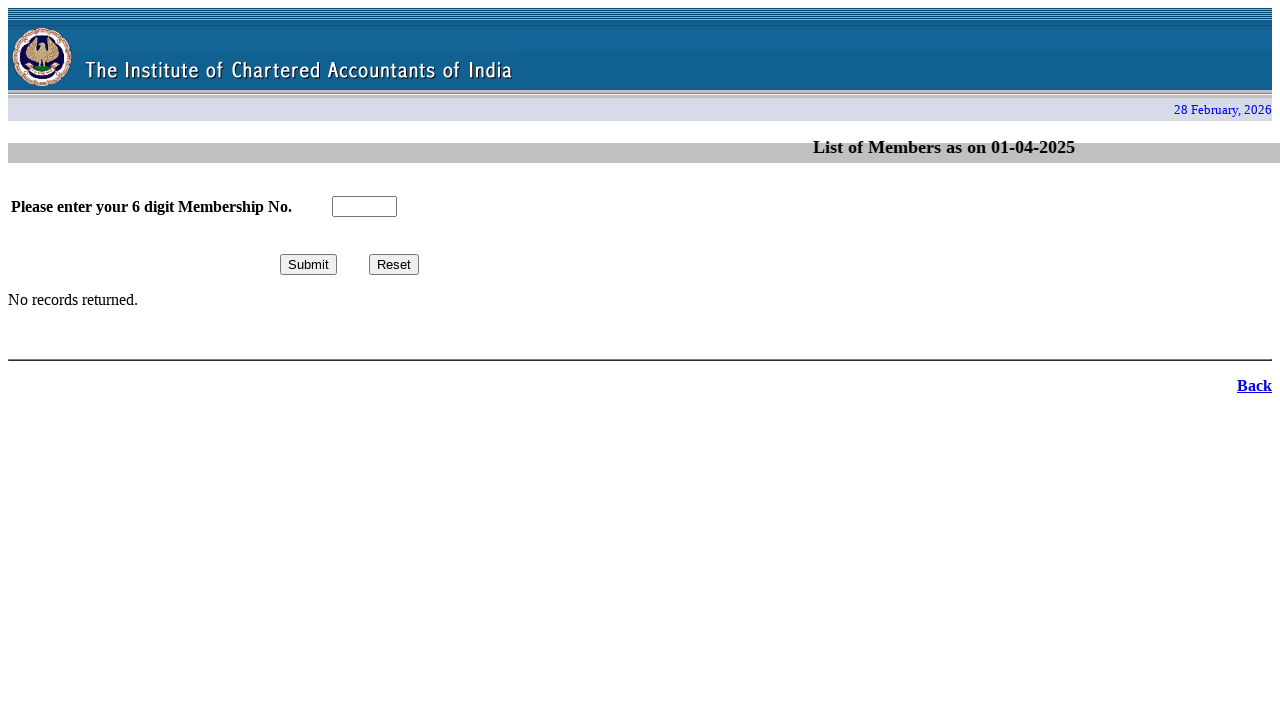

Clicked on the membership number input field at (364, 206) on xpath=/html/body/form/table/tbody/tr/td[2]/input
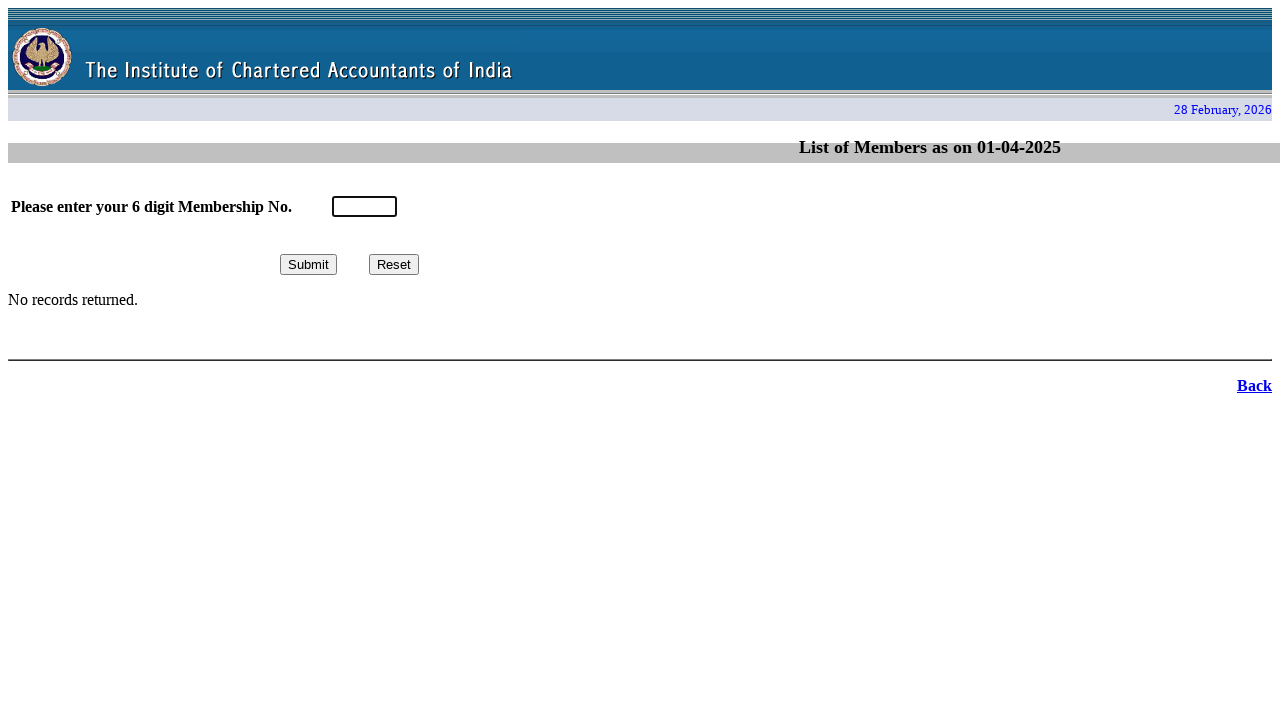

Entered membership number '045678' on xpath=/html/body/form/table/tbody/tr/td[2]/input
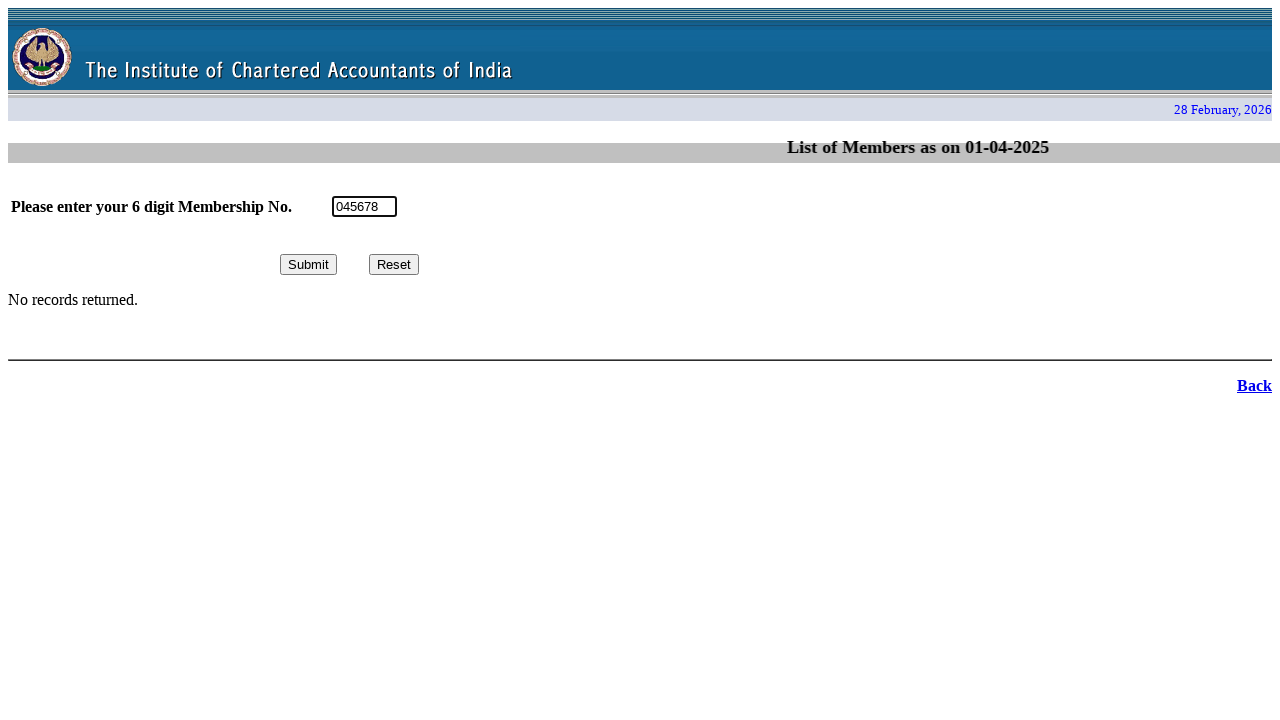

Clicked the search/submit button at (308, 264) on xpath=/html/body/form/p[1]/input[1]
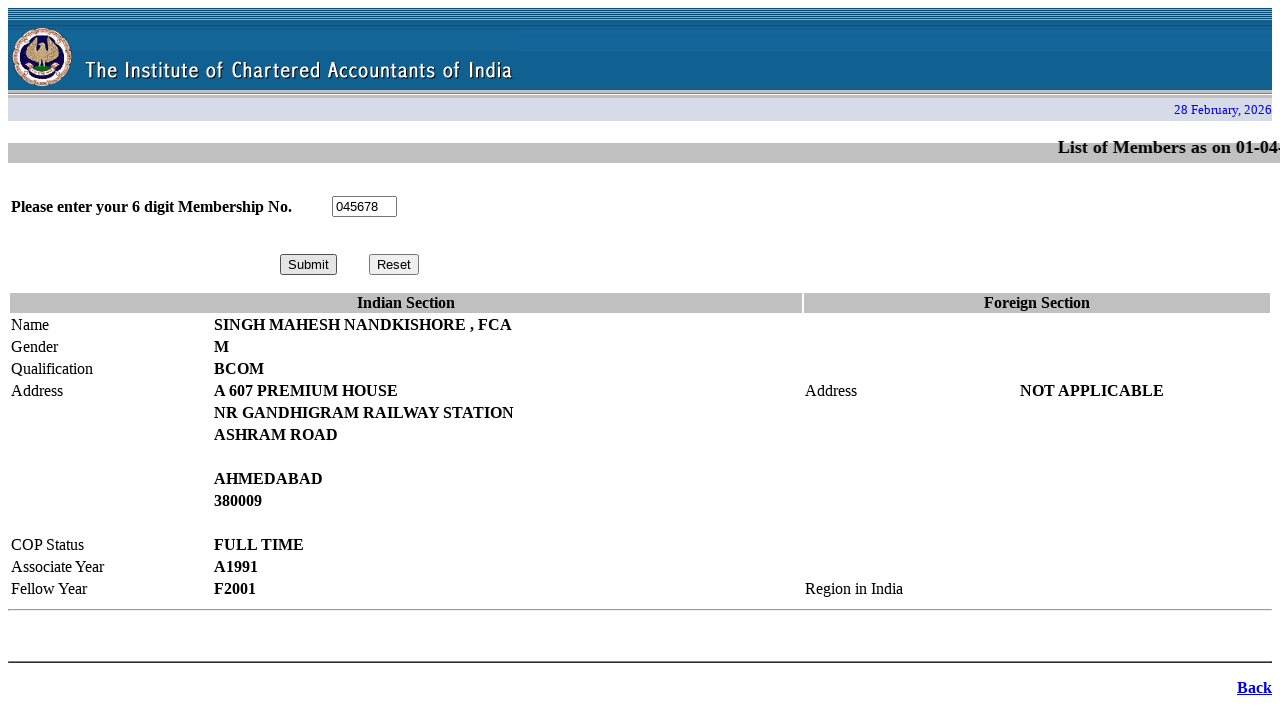

Results table loaded with chartered accountant details
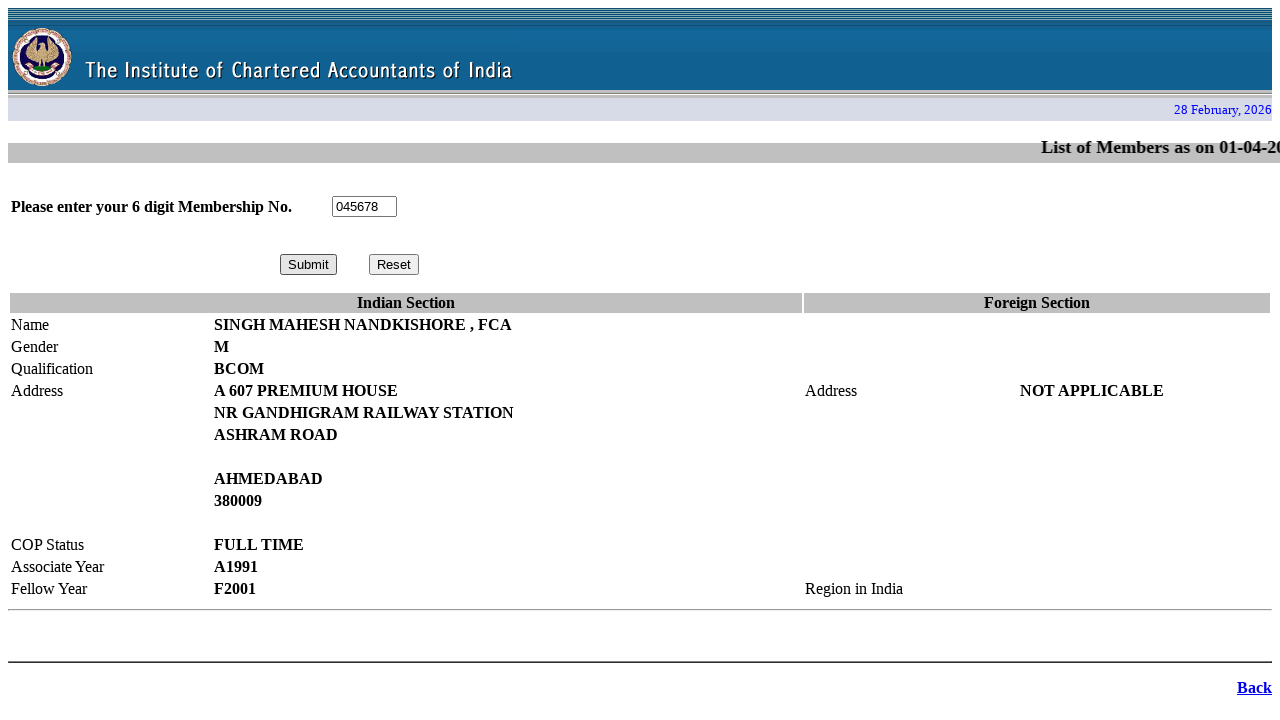

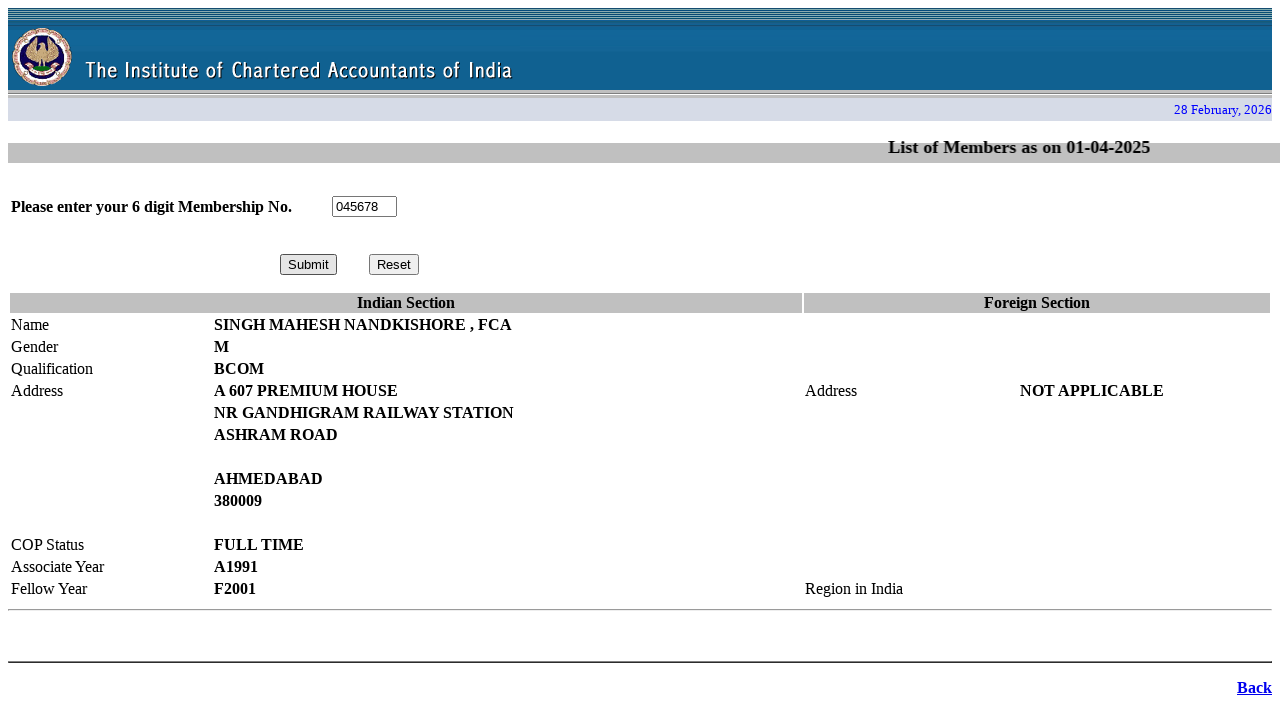